Tests the dynamic removal of a checkbox by clicking the Remove button and waiting for it to disappear

Starting URL: https://practice.cydeo.com/dynamic_controls

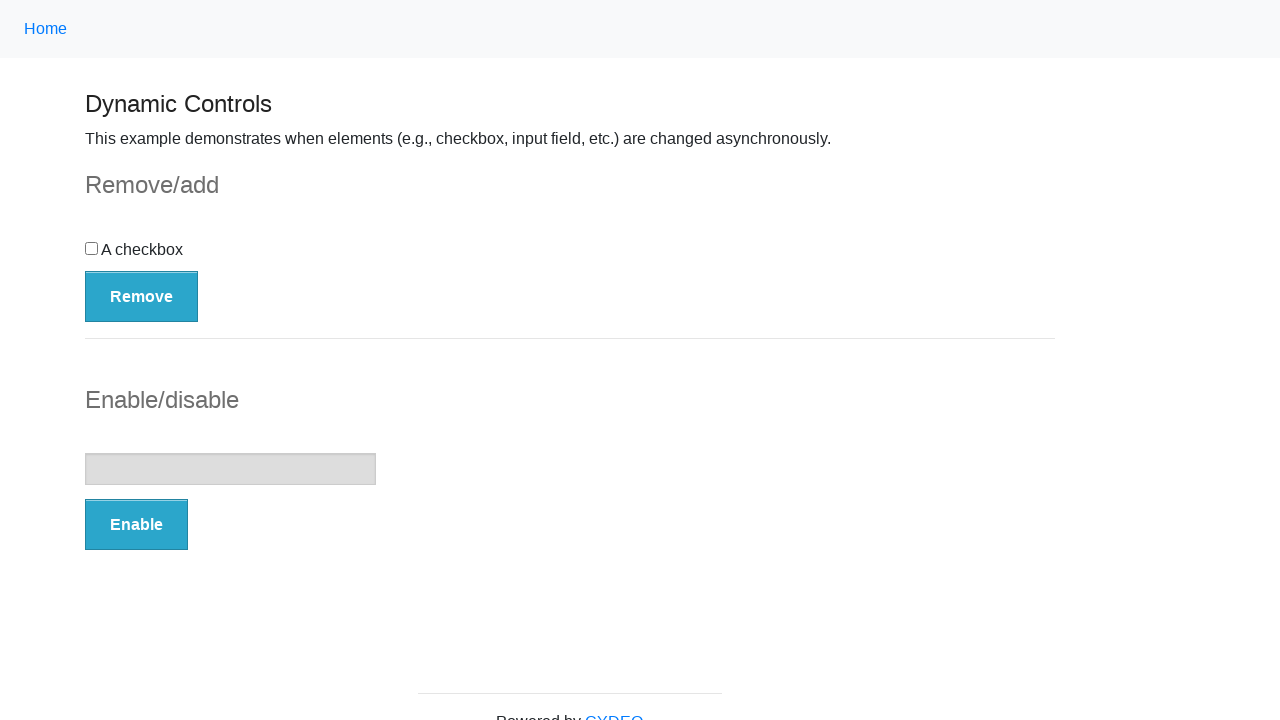

Clicked Remove button to trigger checkbox removal at (142, 296) on button:has-text('Remove')
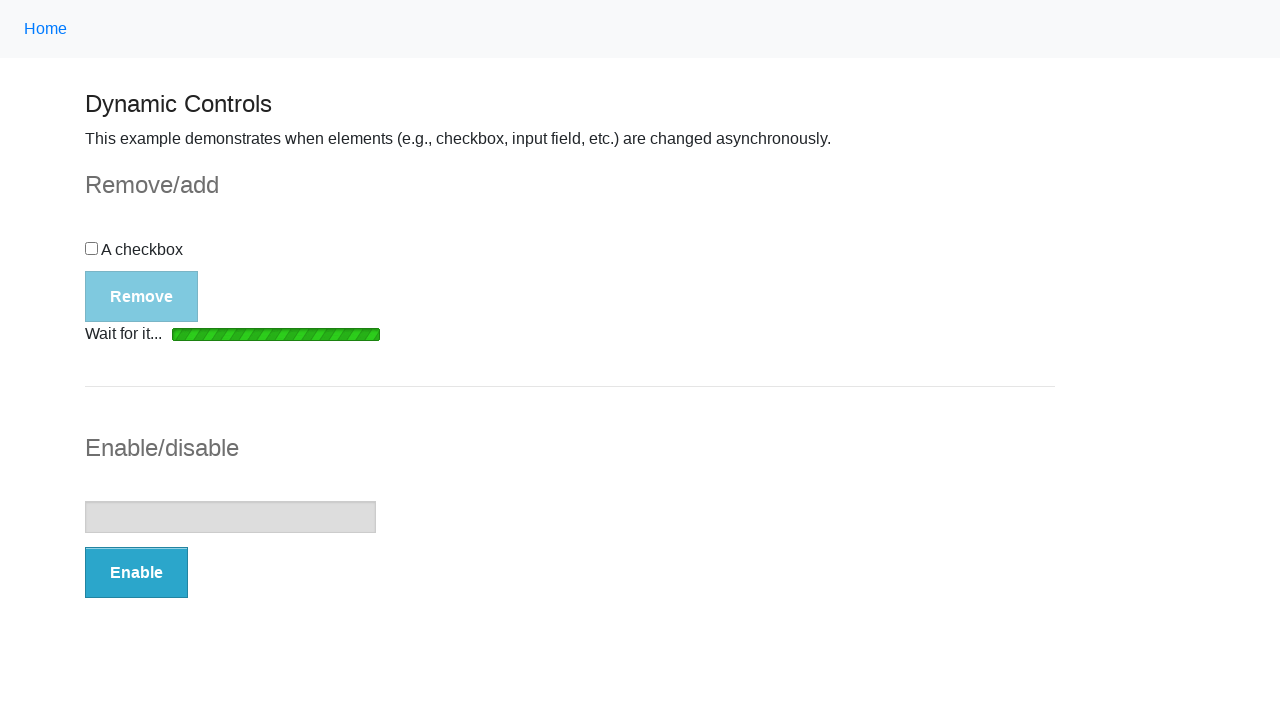

Loading bar disappeared
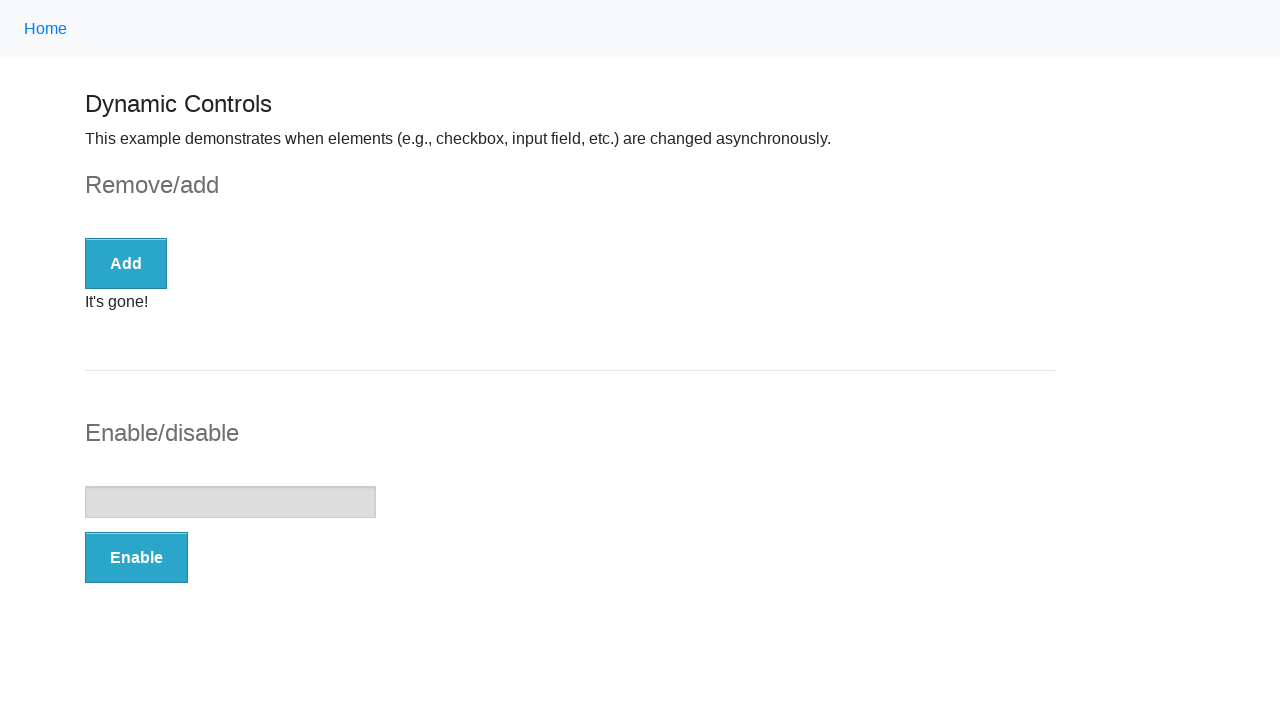

"It's gone!" message appeared confirming checkbox removal
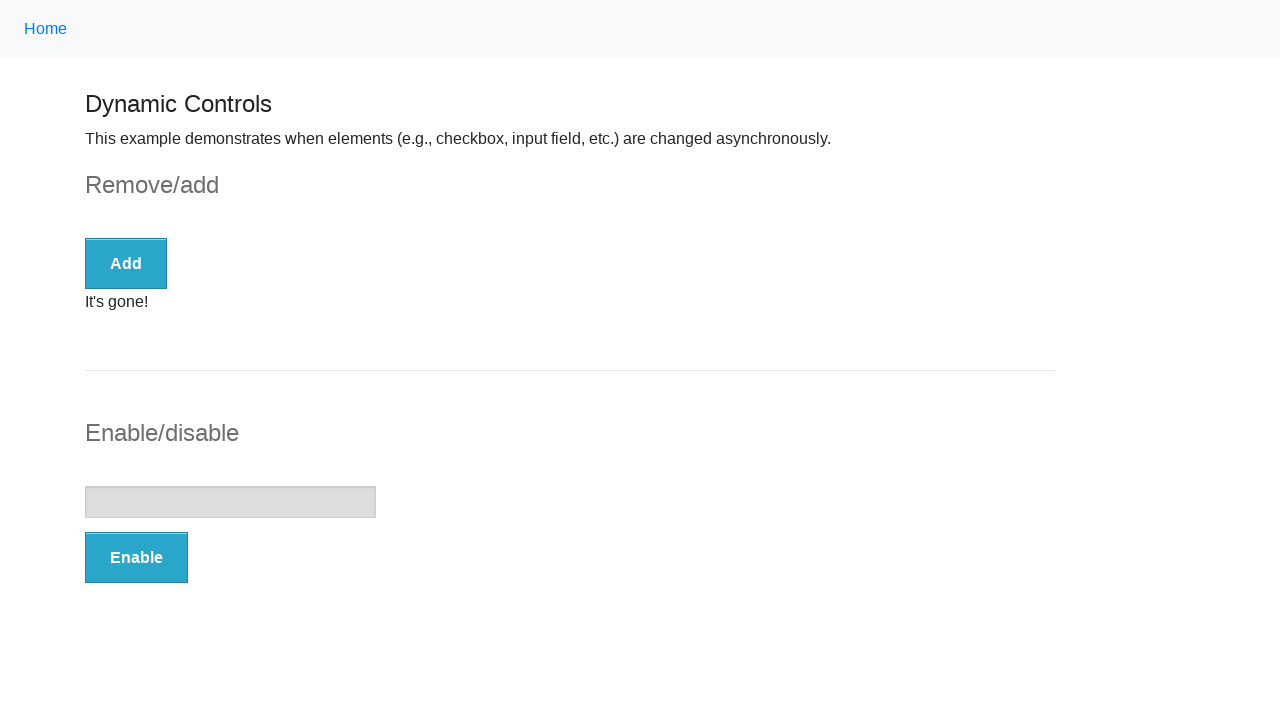

Verified checkbox is no longer visible on the page
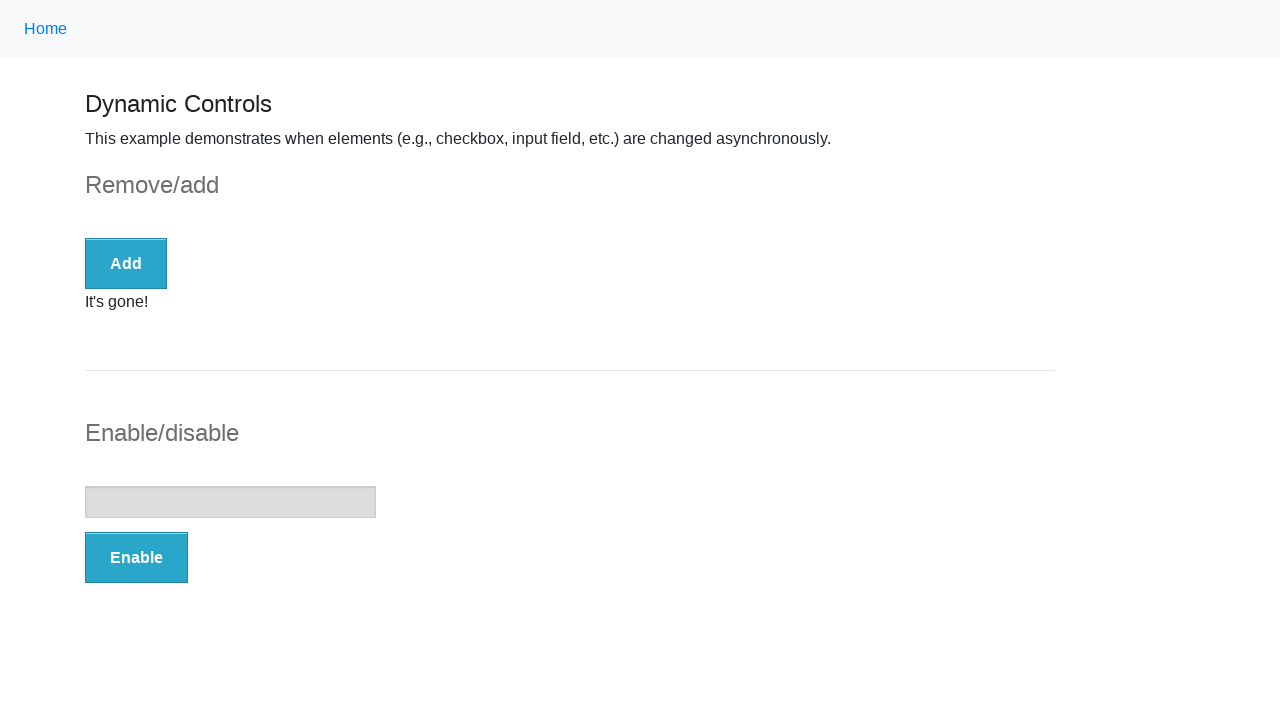

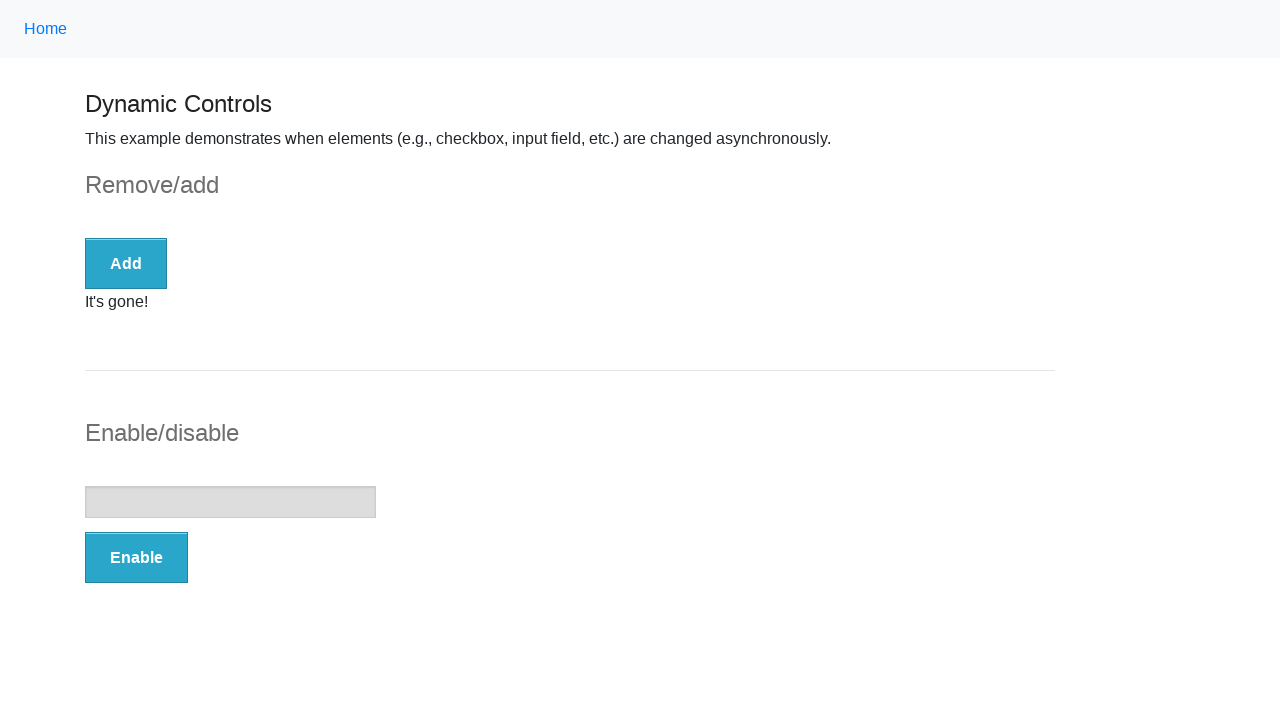